Tests clearing the Date of Birth field by clicking on it and pressing backspace multiple times

Starting URL: https://demoqa.com/automation-practice-form

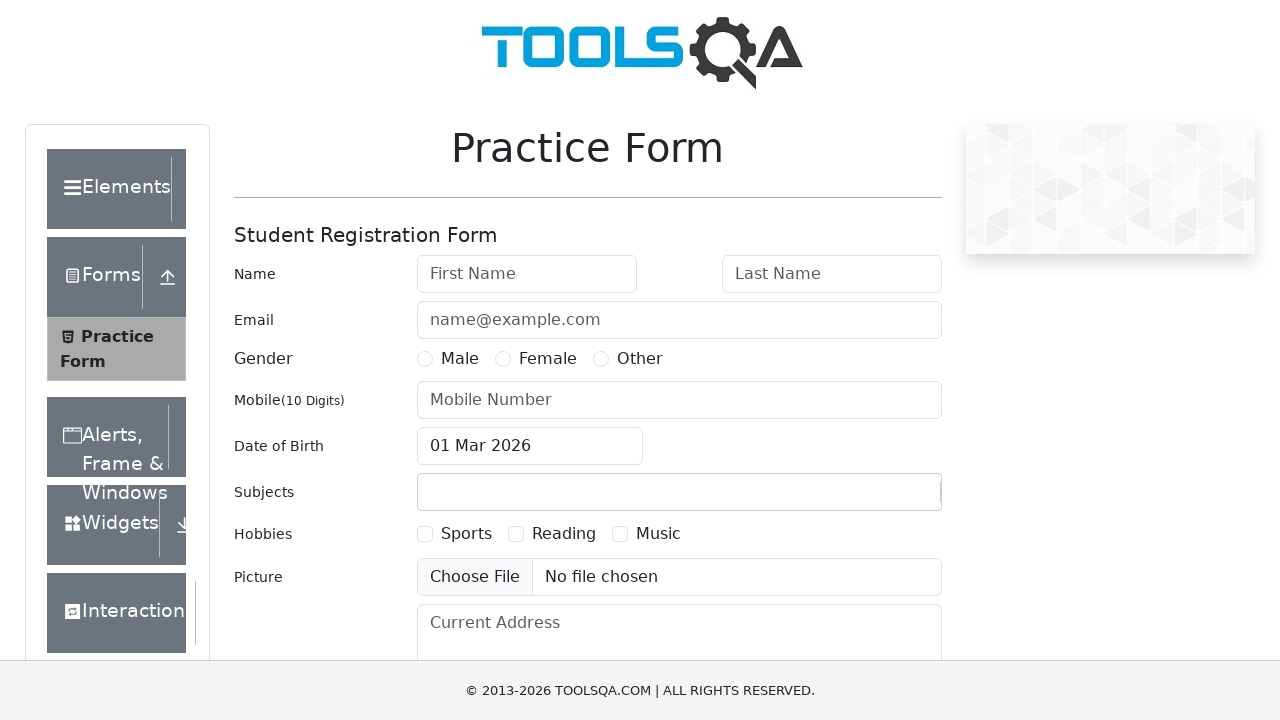

Clicked on the Date of Birth field at (530, 446) on #dateOfBirthInput
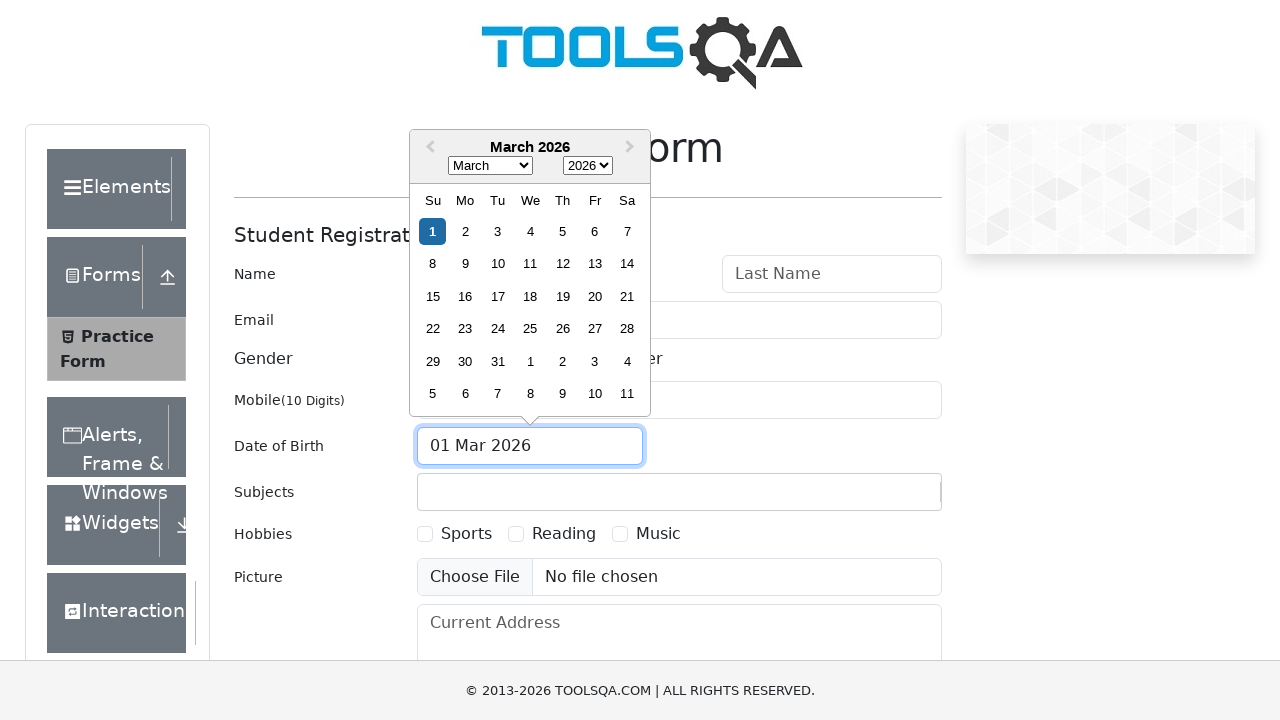

Pressed Backspace to clear a character from Date of Birth field on #dateOfBirthInput
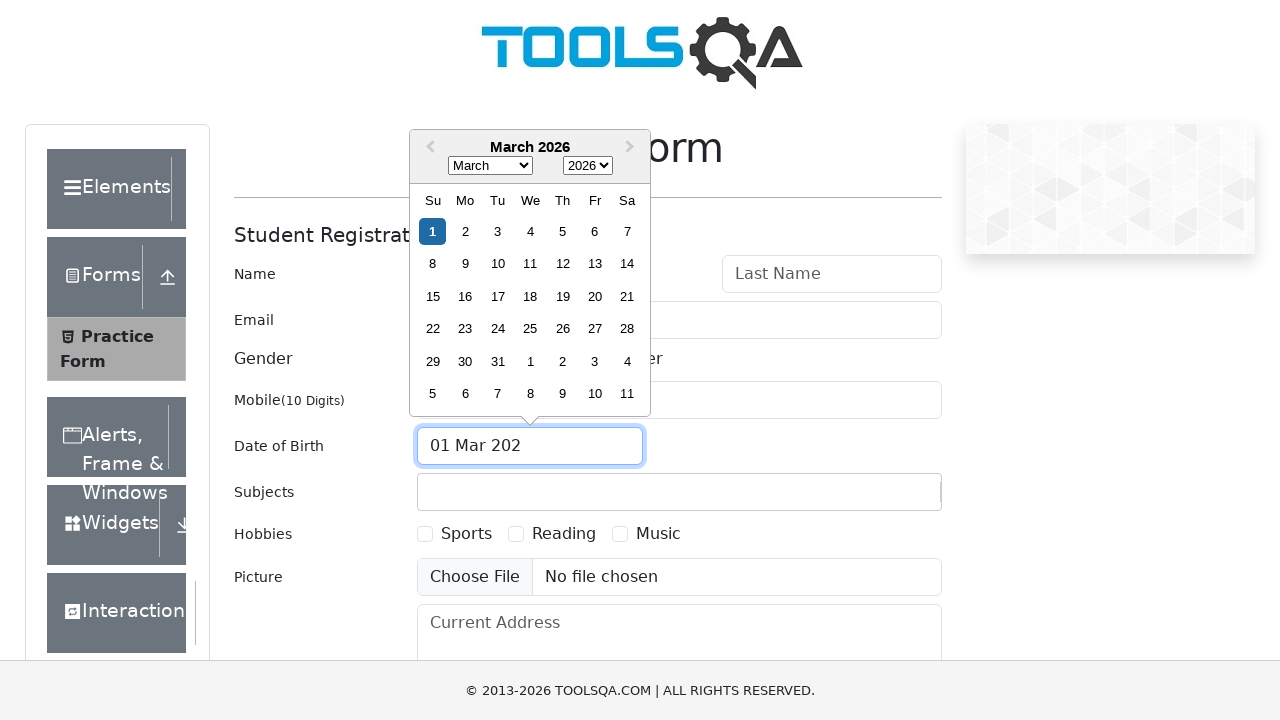

Pressed Backspace to clear a character from Date of Birth field on #dateOfBirthInput
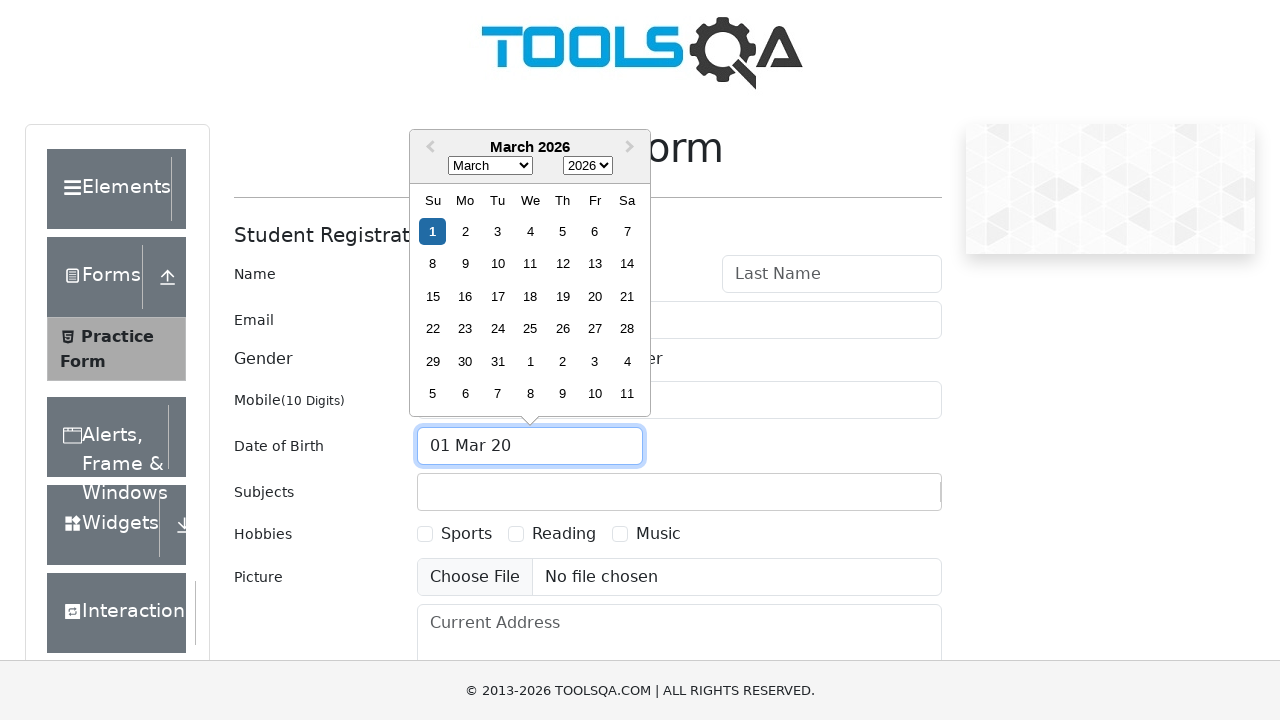

Pressed Backspace to clear a character from Date of Birth field on #dateOfBirthInput
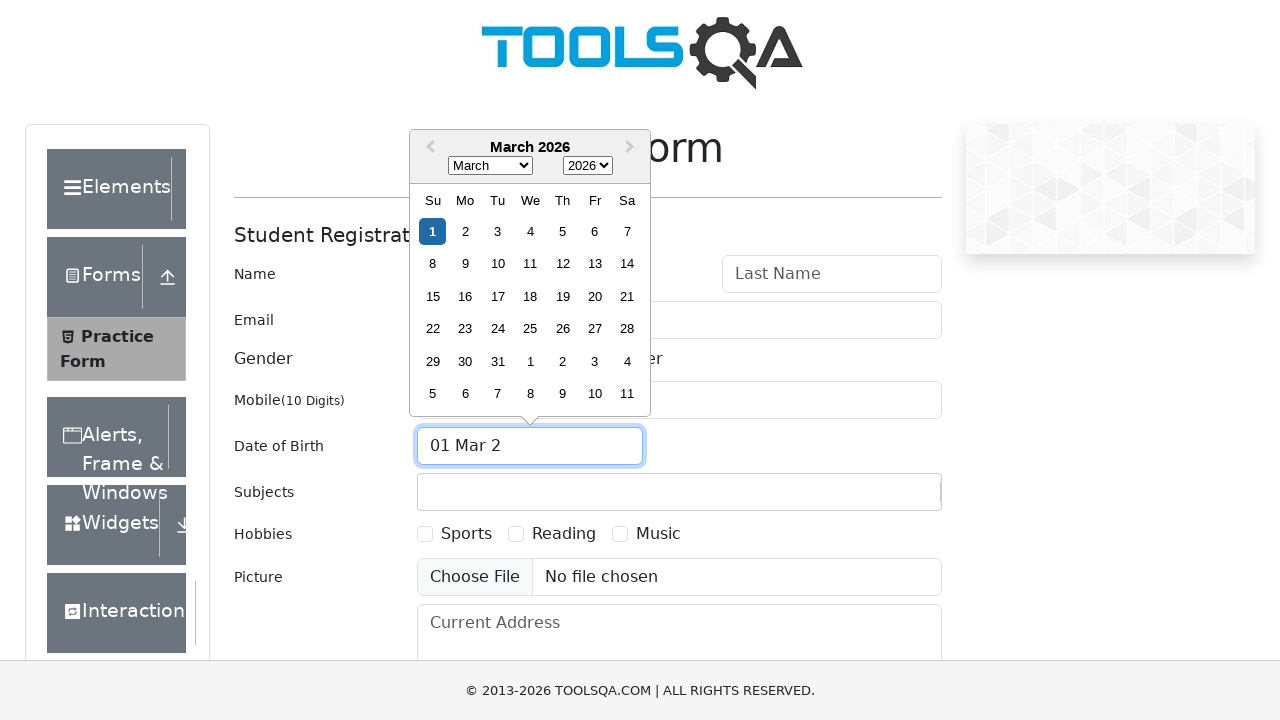

Pressed Backspace to clear a character from Date of Birth field on #dateOfBirthInput
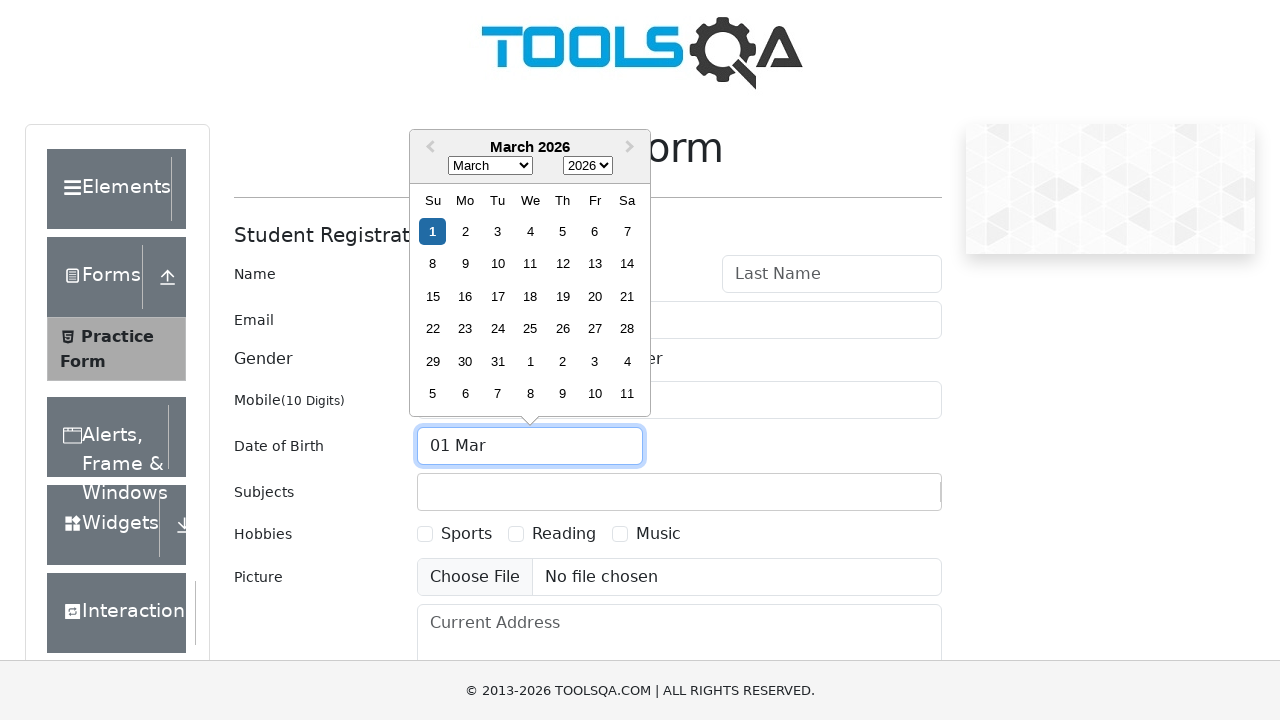

Pressed Backspace to clear a character from Date of Birth field on #dateOfBirthInput
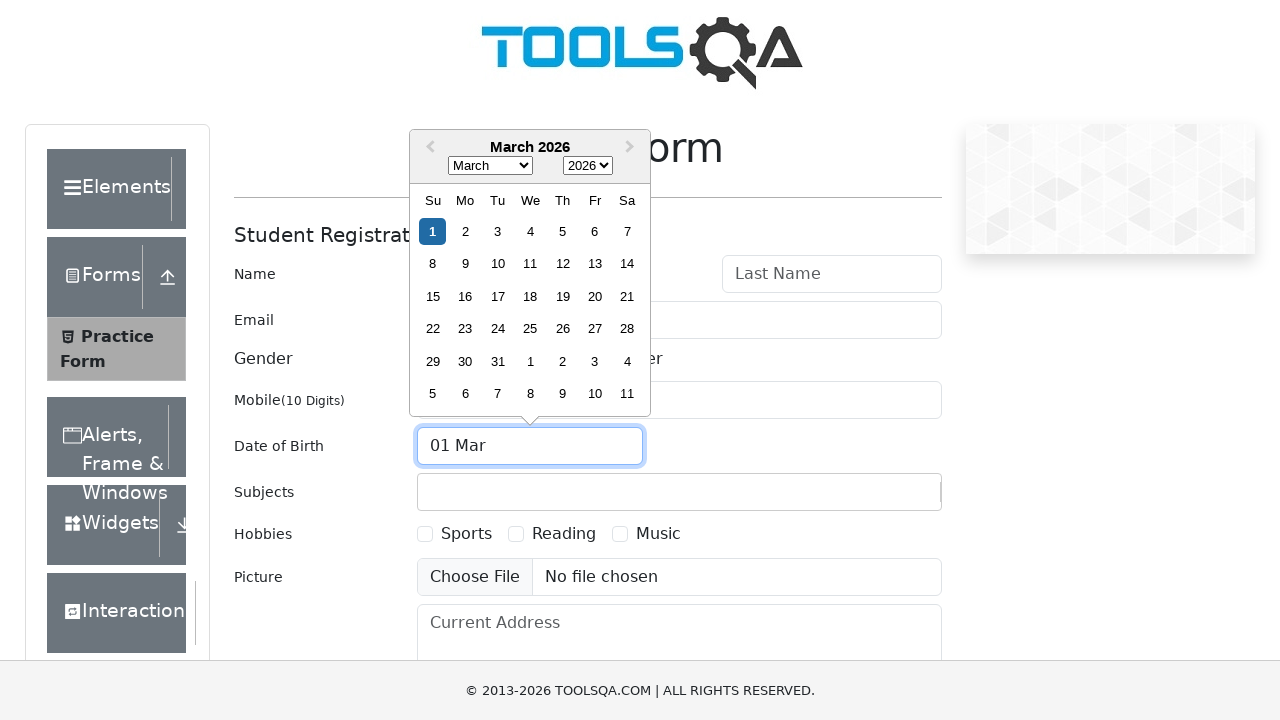

Pressed Backspace to clear a character from Date of Birth field on #dateOfBirthInput
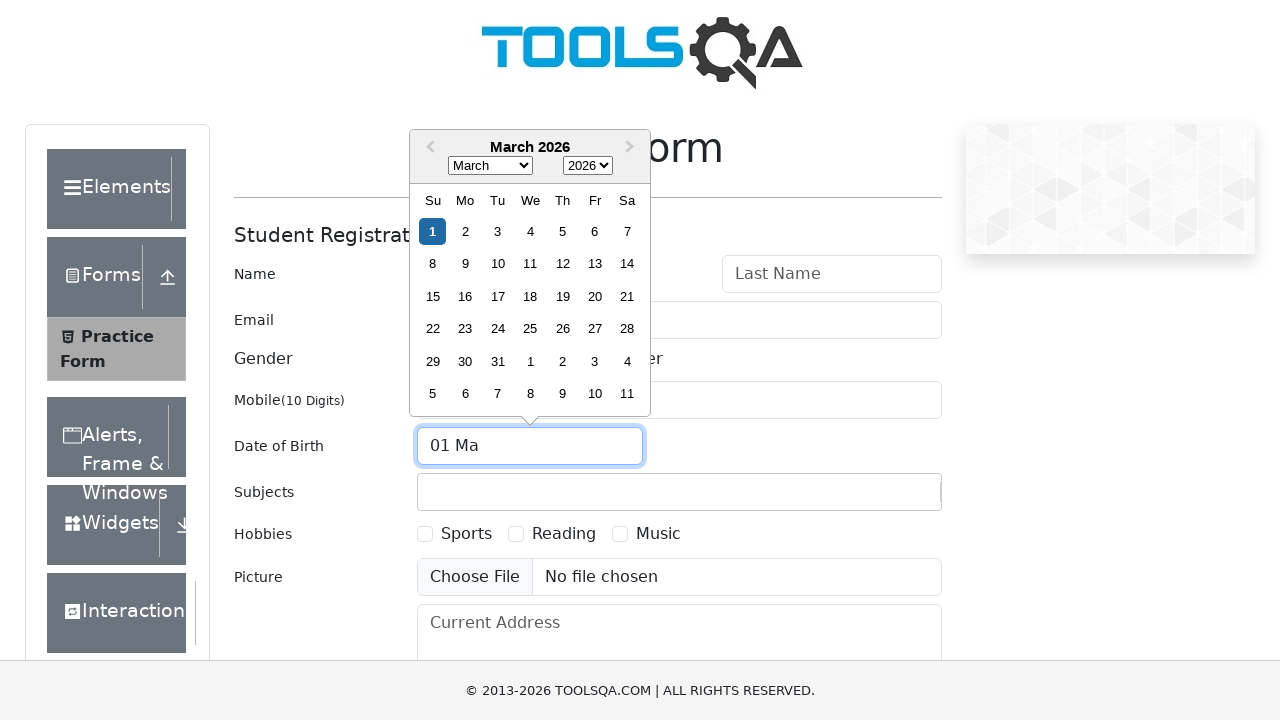

Pressed Backspace to clear a character from Date of Birth field on #dateOfBirthInput
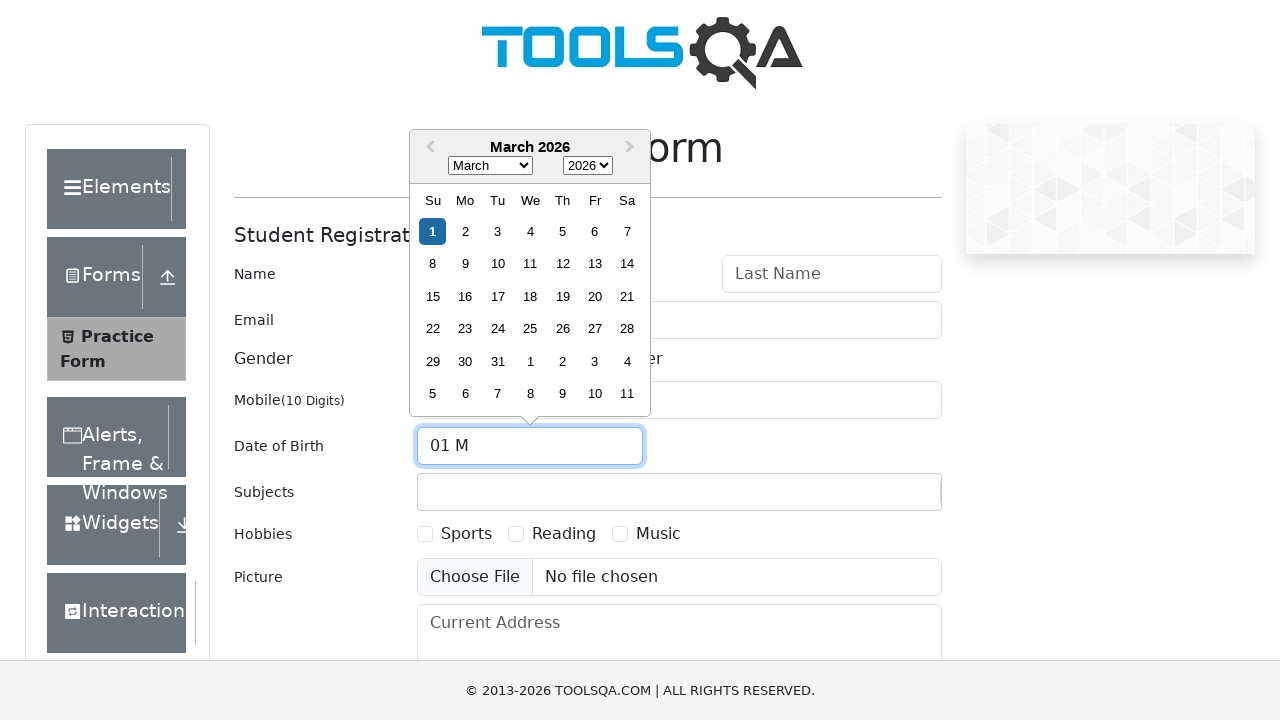

Pressed Backspace to clear a character from Date of Birth field on #dateOfBirthInput
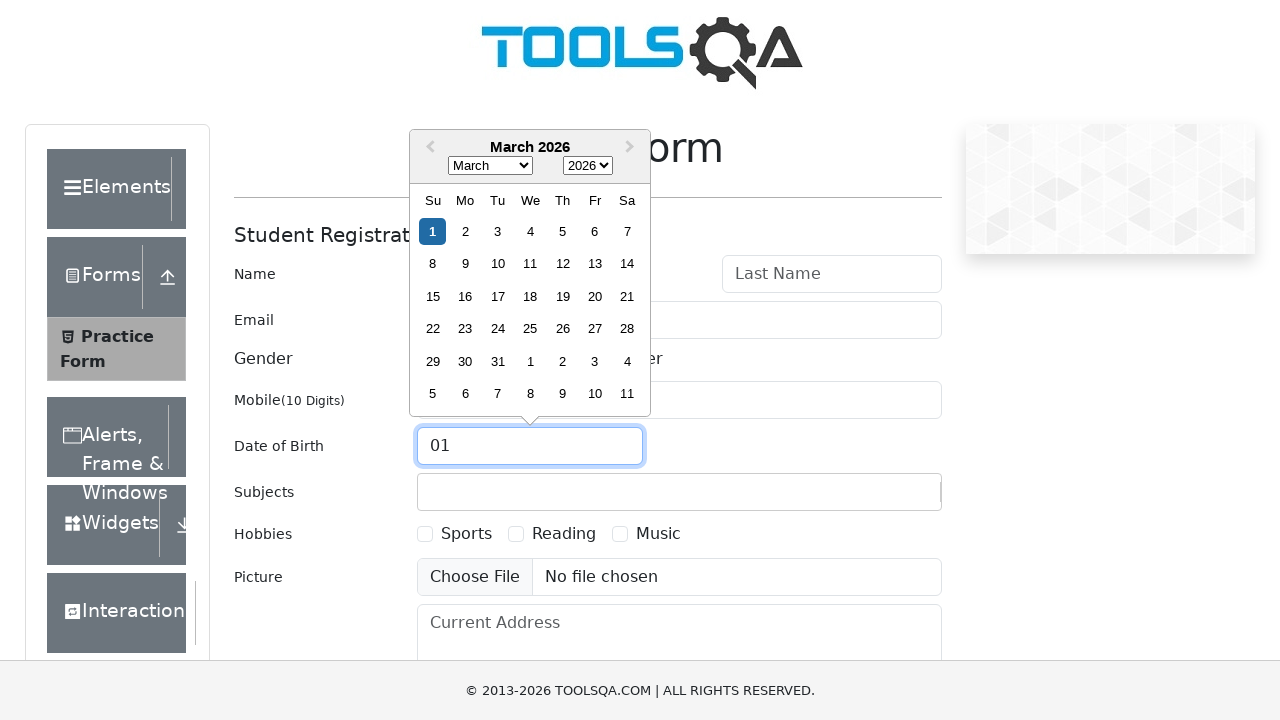

Pressed Backspace to clear a character from Date of Birth field on #dateOfBirthInput
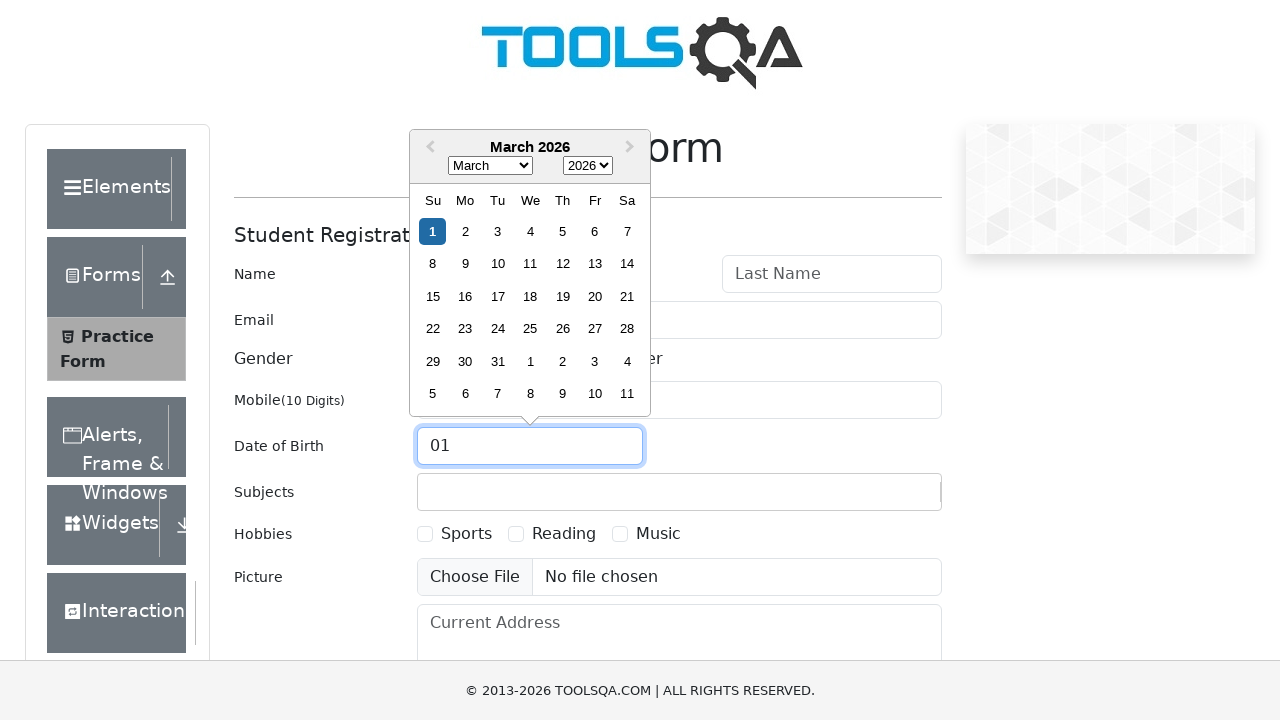

Pressed Backspace to clear a character from Date of Birth field on #dateOfBirthInput
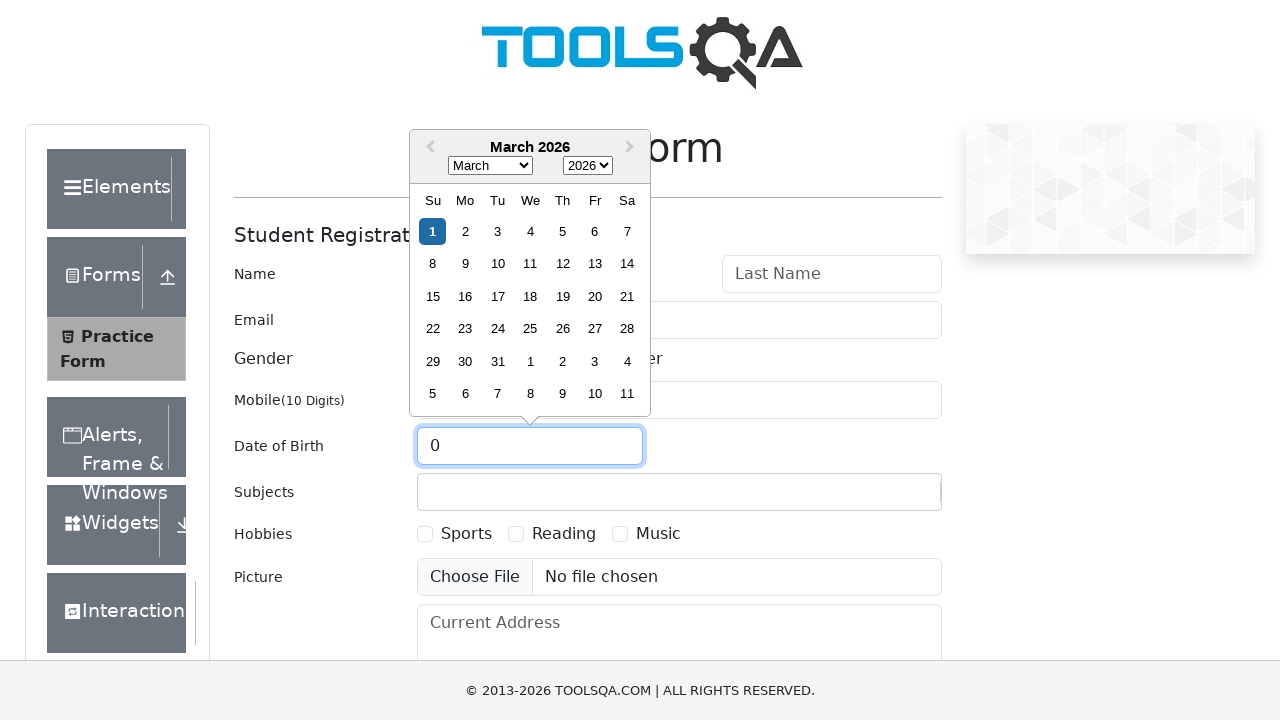

Pressed Backspace to clear a character from Date of Birth field on #dateOfBirthInput
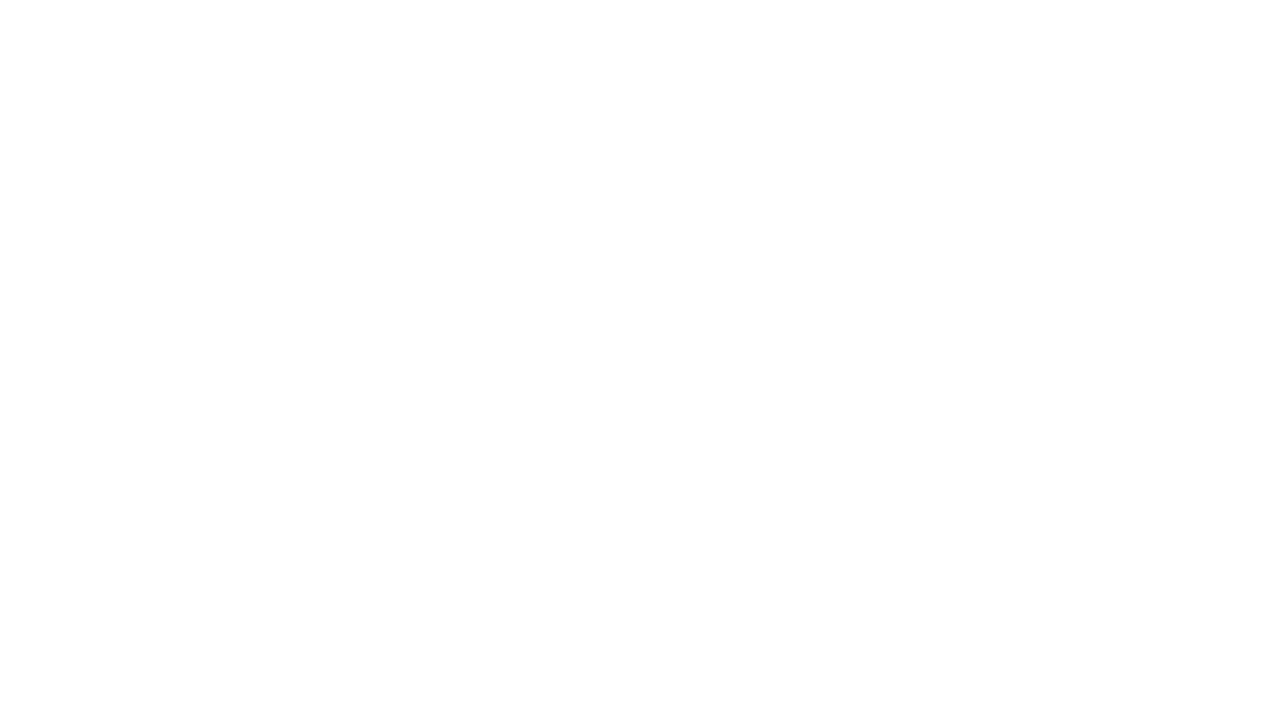

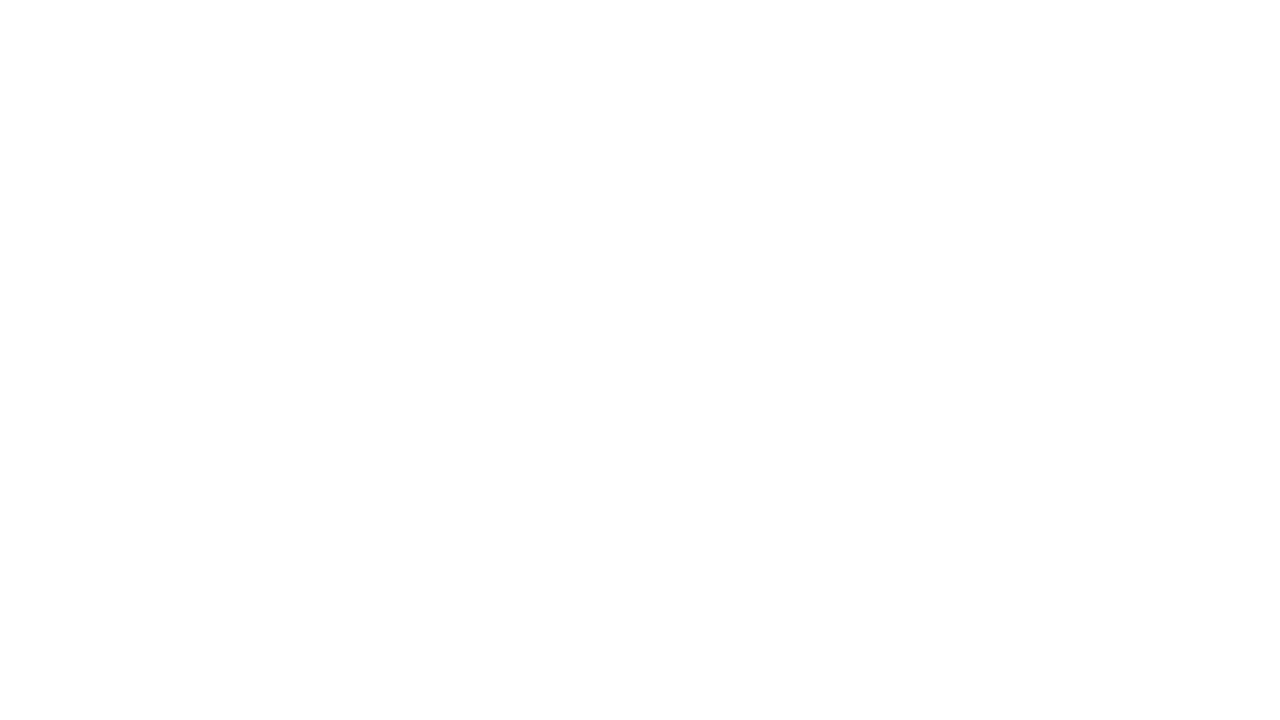